Tests browser navigation capabilities by visiting a contact form website, navigating to a samples page, then using back, forward, and refresh navigation controls.

Starting URL: https://www.mycontactform.com/

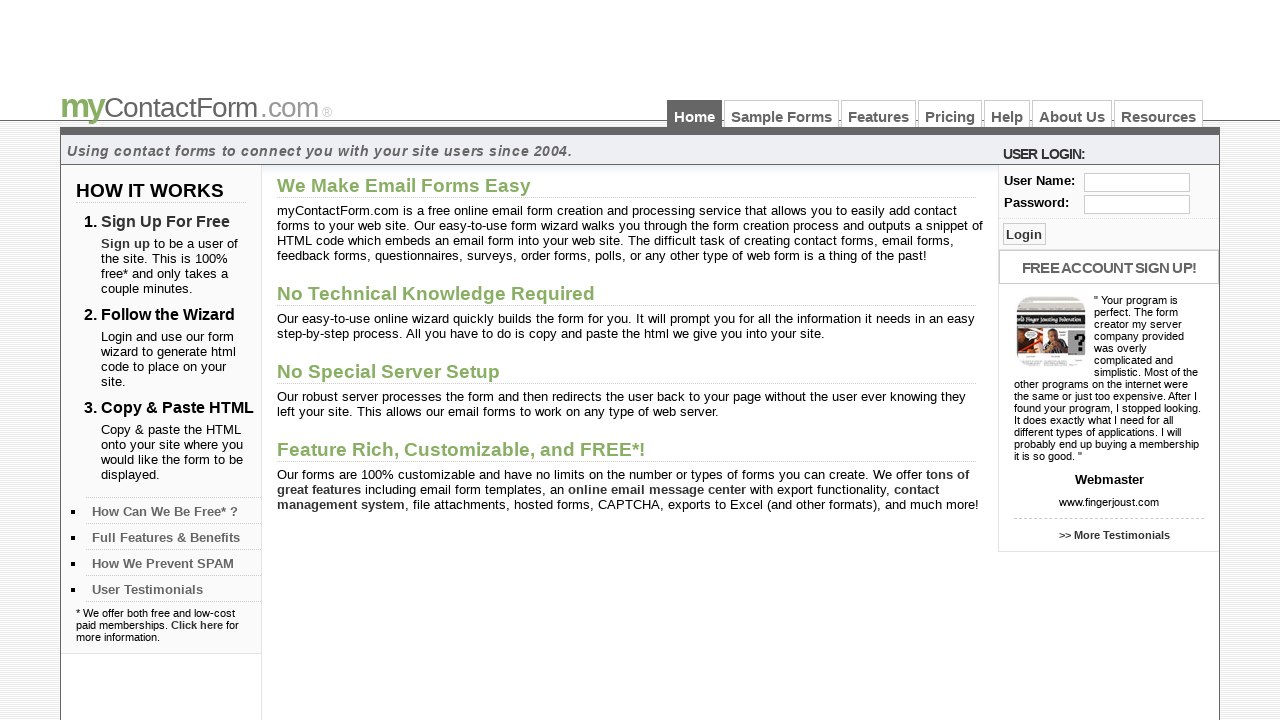

Retrieved and printed current URL from contact form homepage
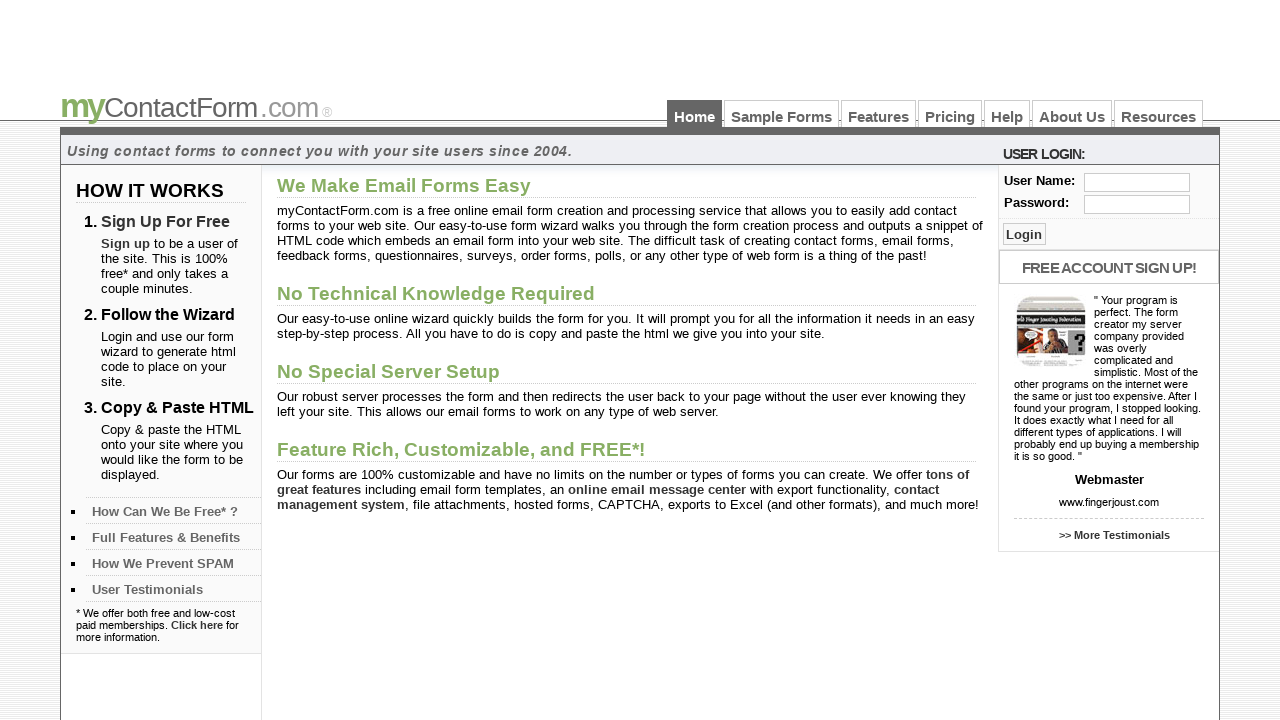

Retrieved and printed page title
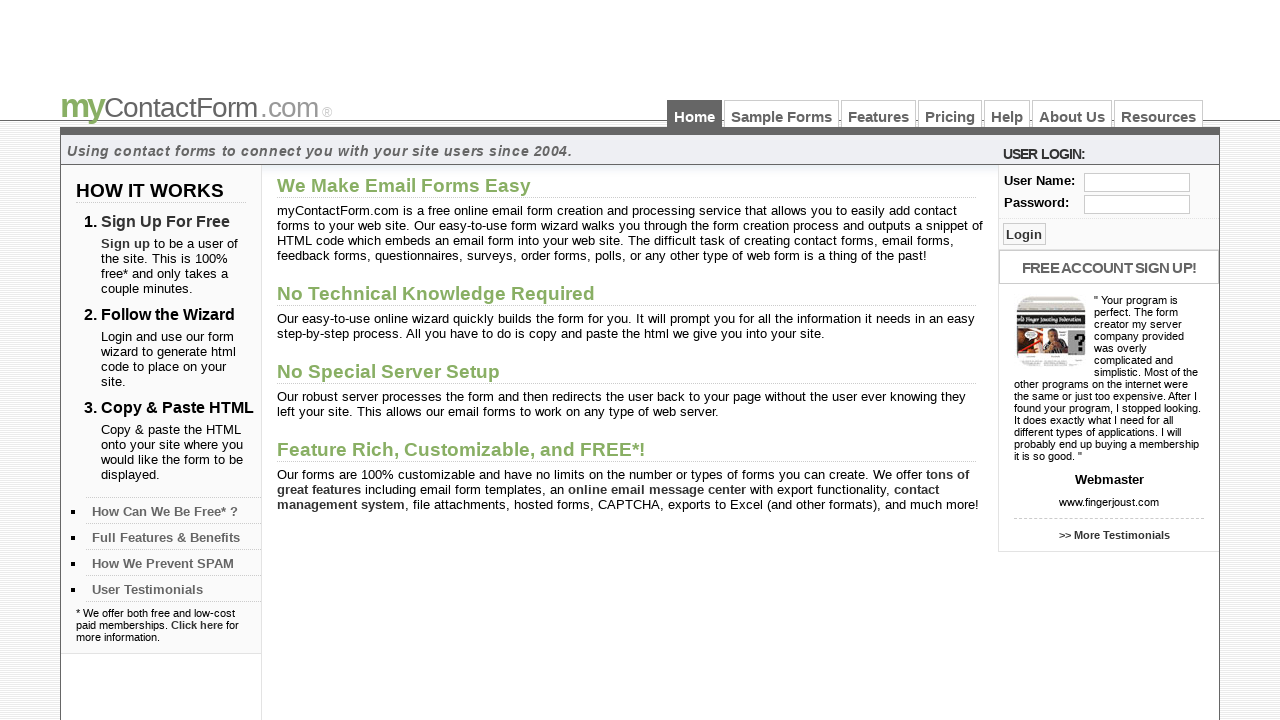

Navigated to samples page at https://www.mycontactform.com/samples.php
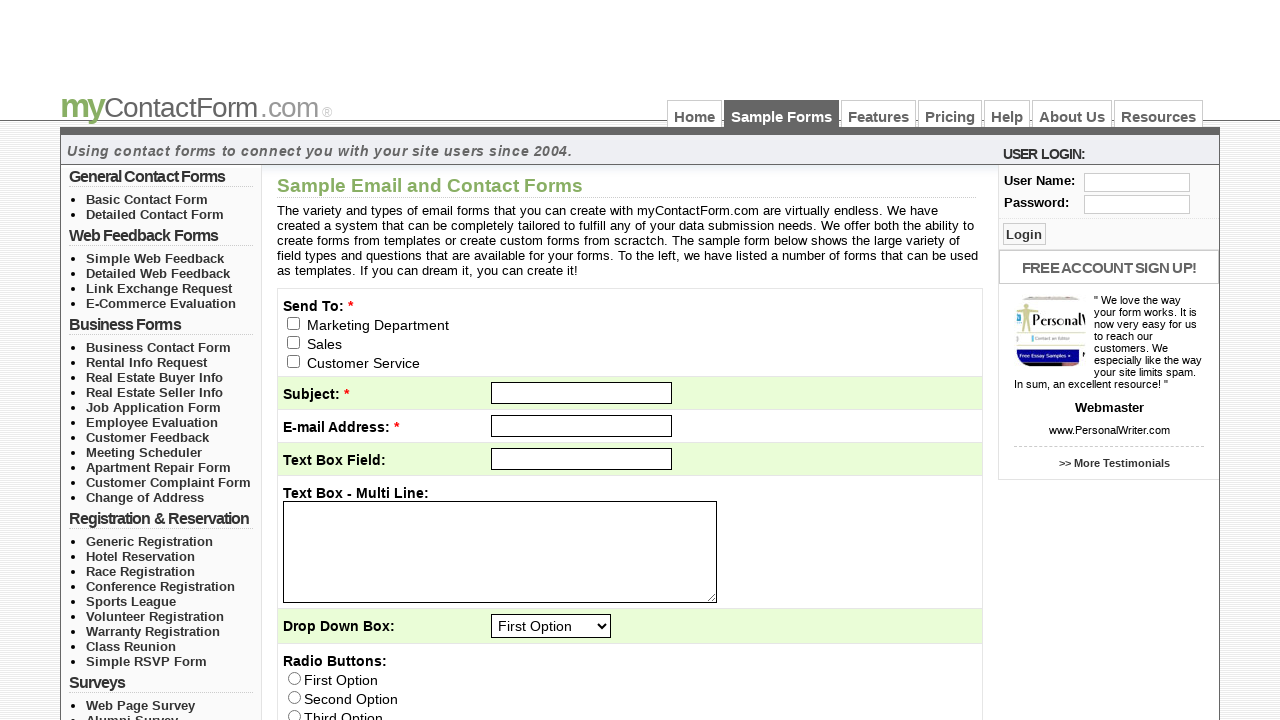

Retrieved and printed URL from samples page
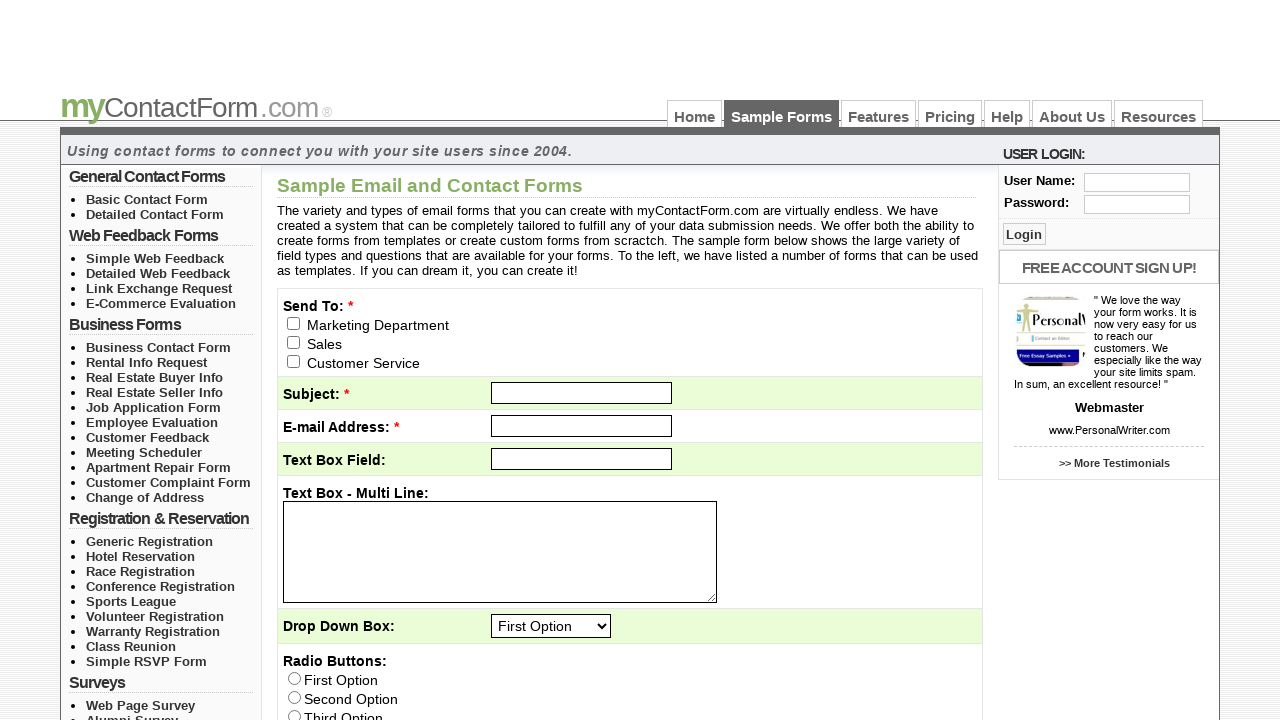

Used back button to navigate to previous page
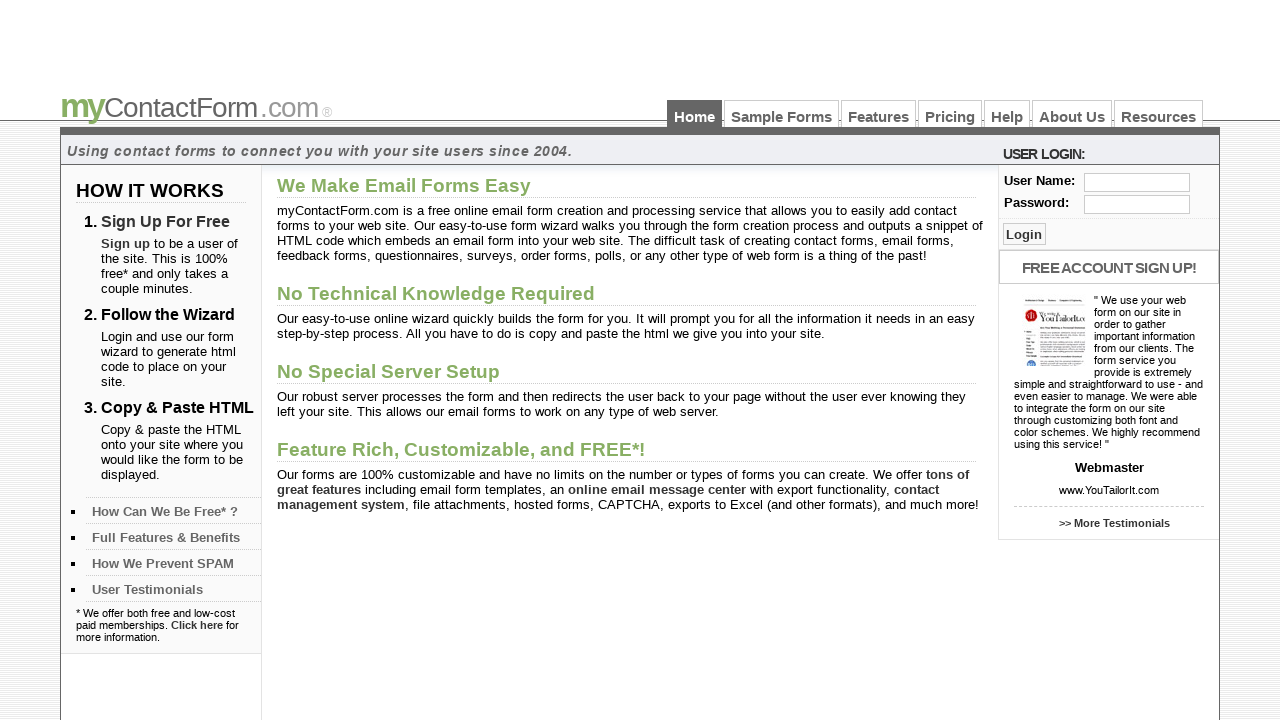

Used forward button to navigate to samples page again
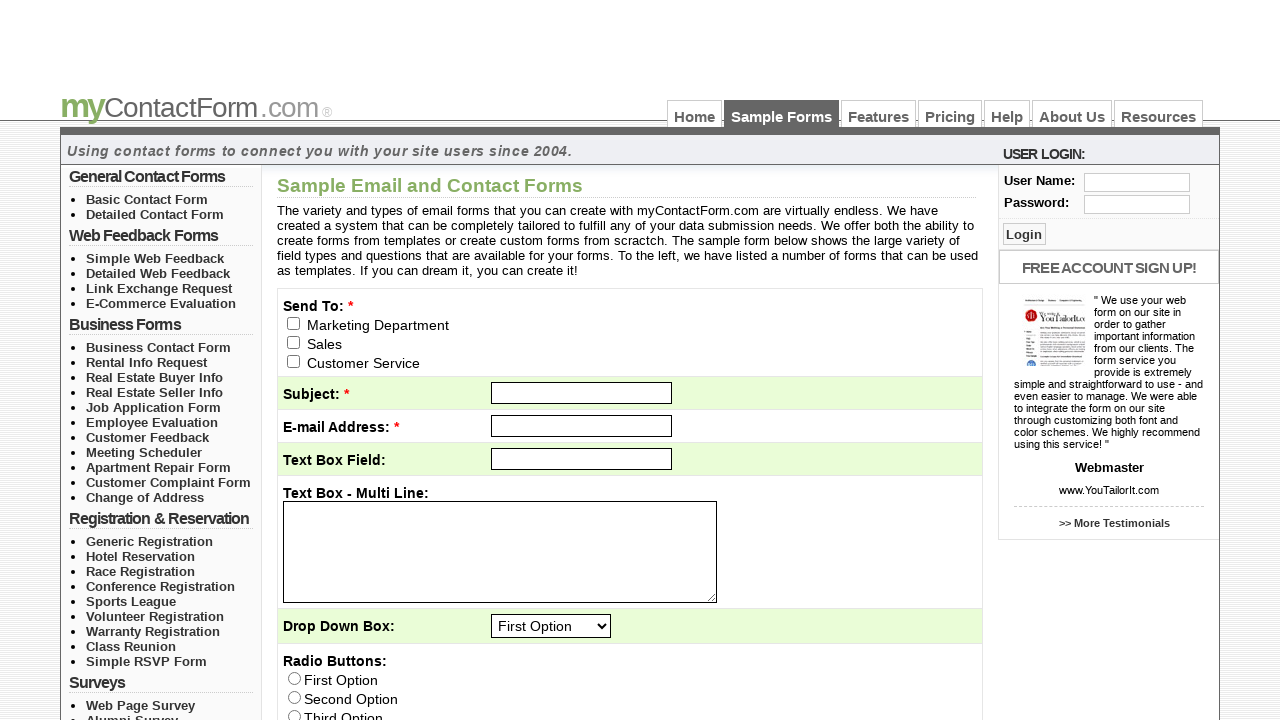

Refreshed the current page
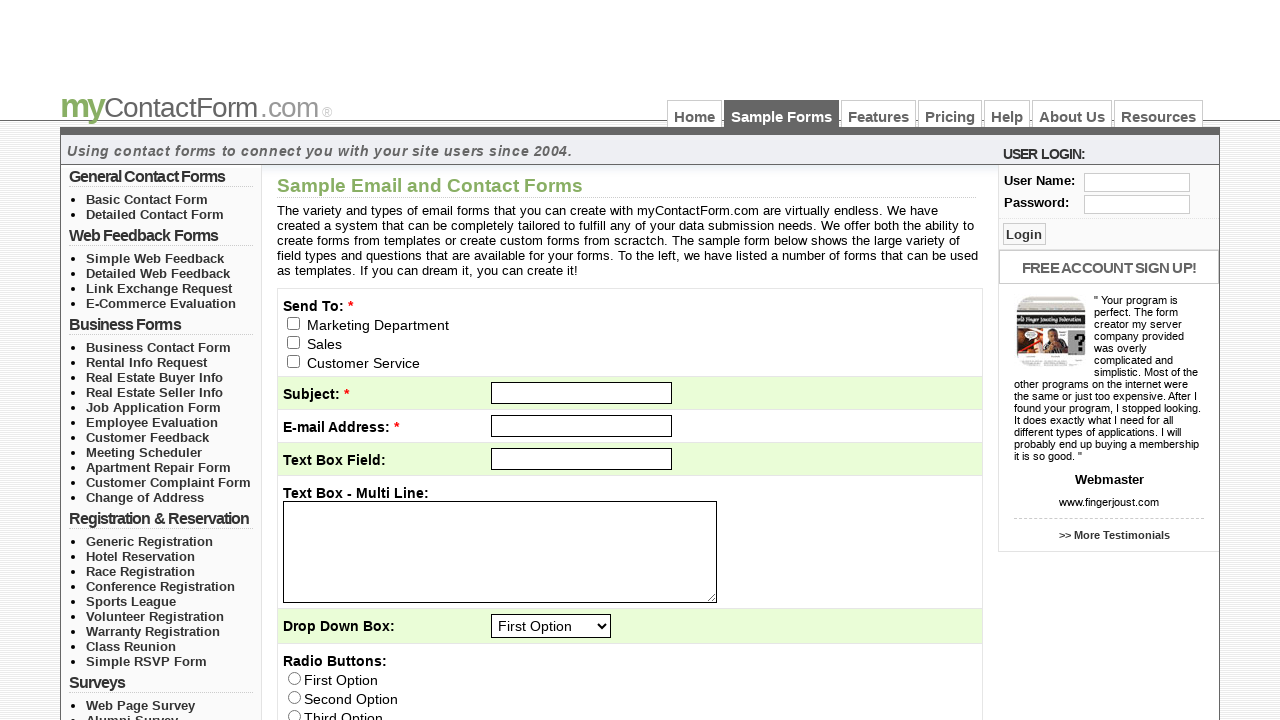

Waited for page to fully load
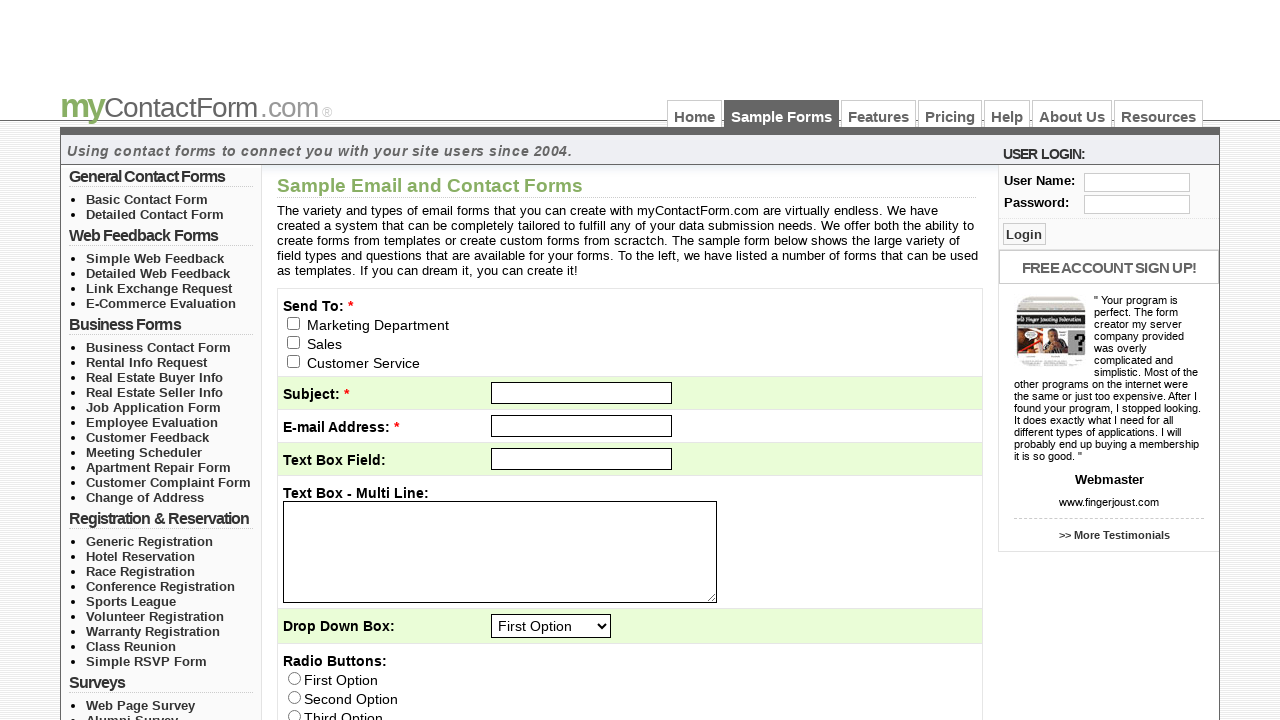

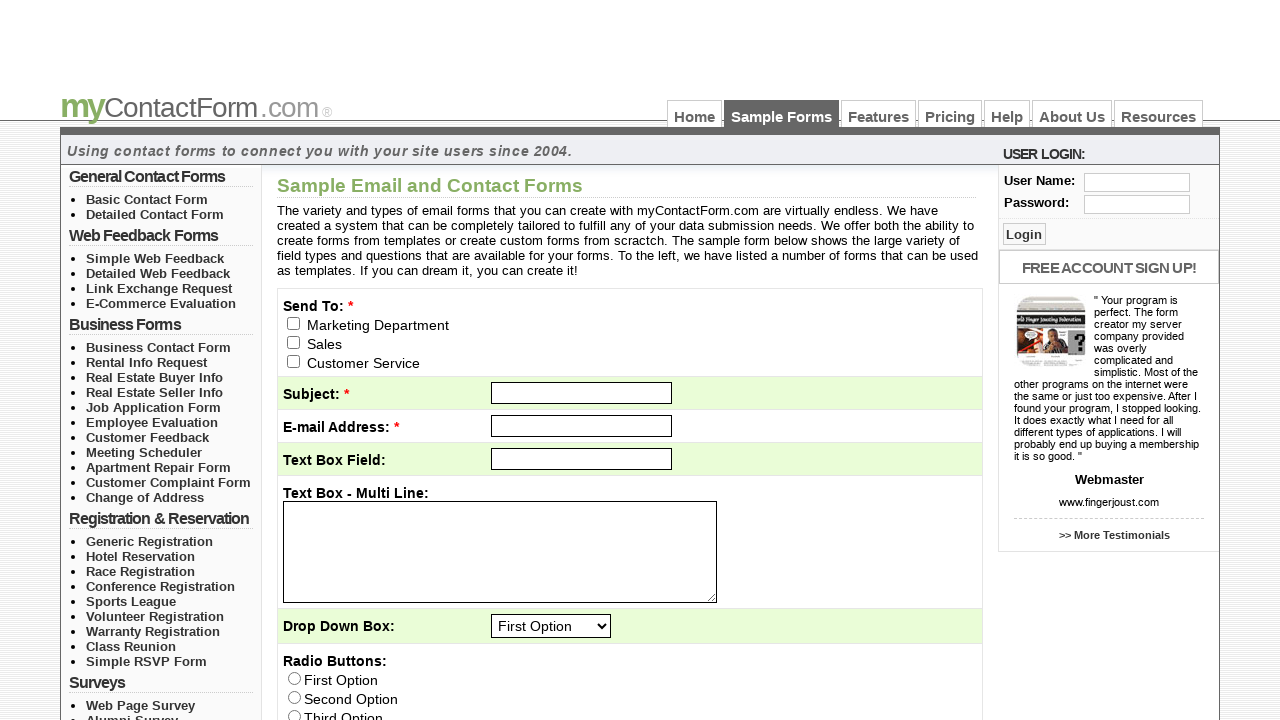